Tests JavaScript Prompt dialog by clicking the prompt button, entering text "Abdullah", accepting the dialog, and verifying the result contains the entered text

Starting URL: https://the-internet.herokuapp.com/javascript_alerts

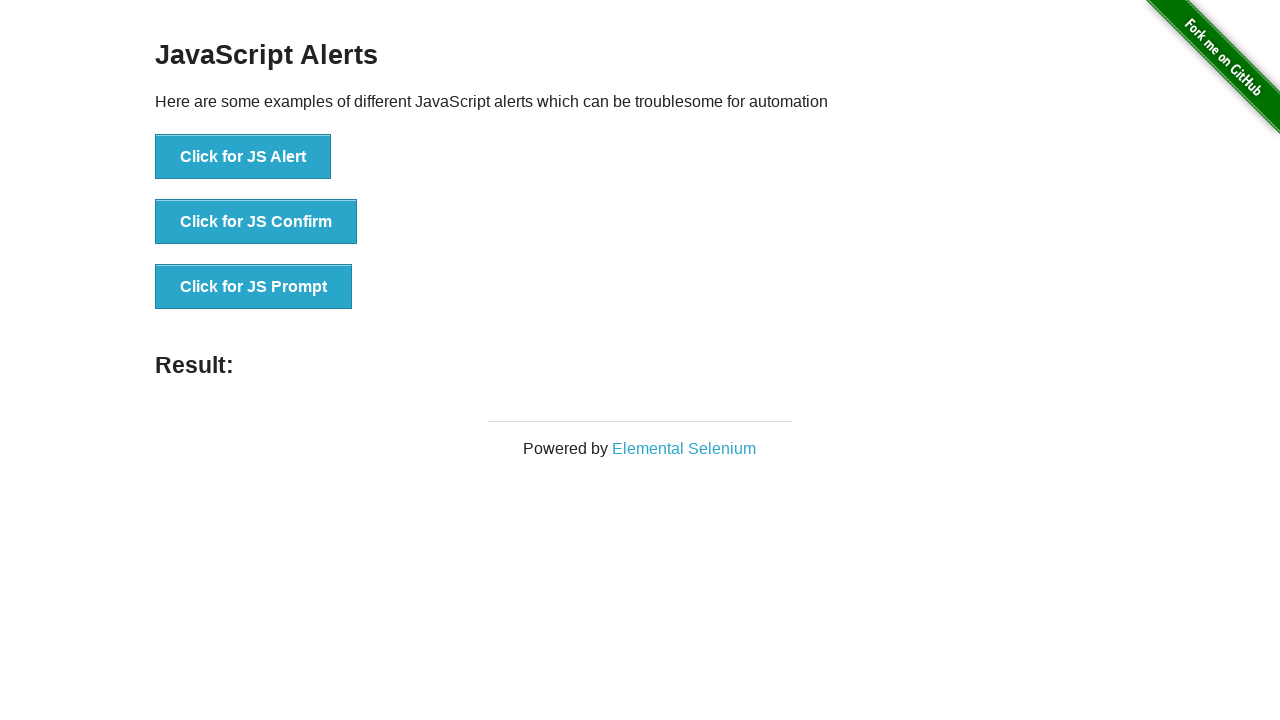

Set up dialog handler to accept prompt with text 'Abdullah'
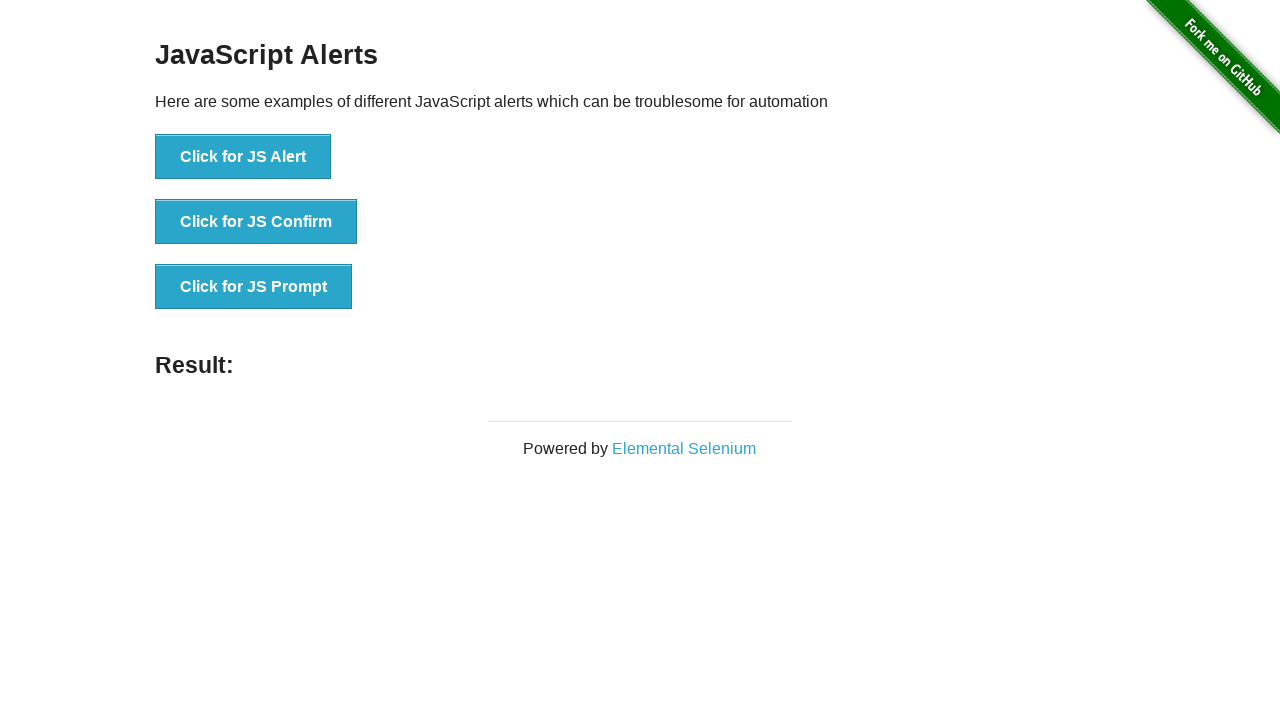

Clicked the JS Prompt button at (254, 287) on xpath=//button[text()='Click for JS Prompt']
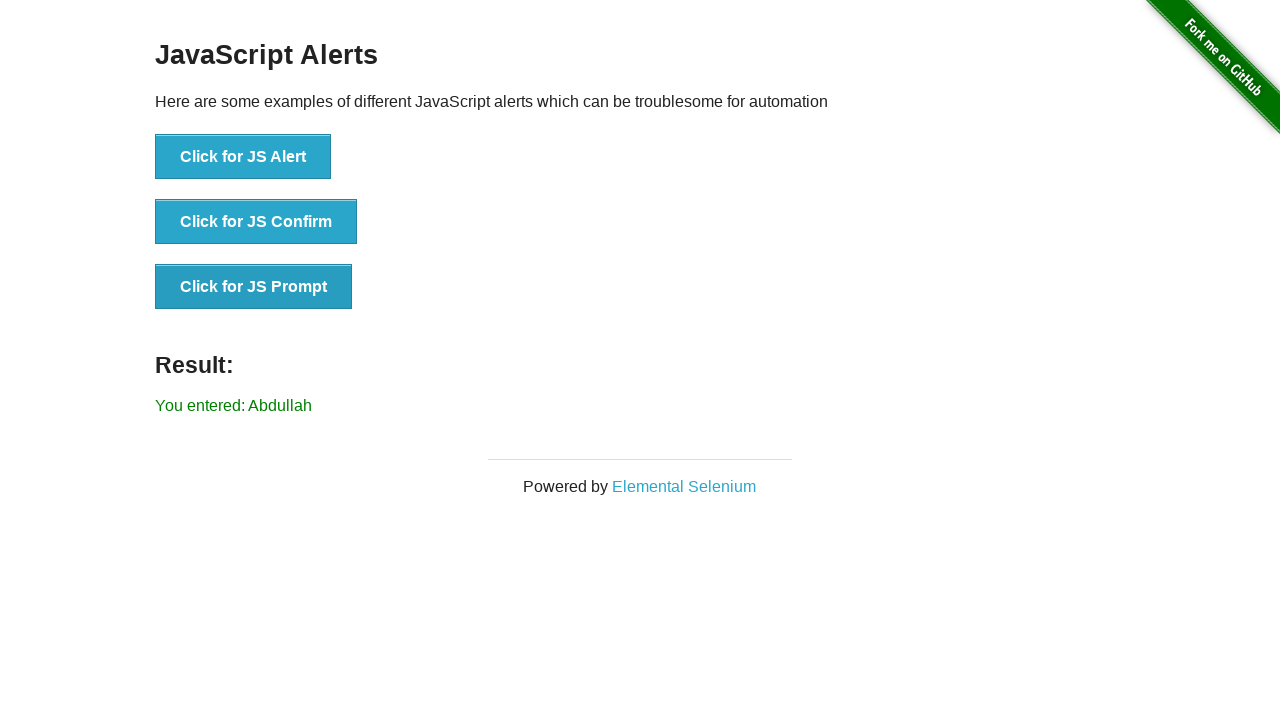

Retrieved result text from #result element
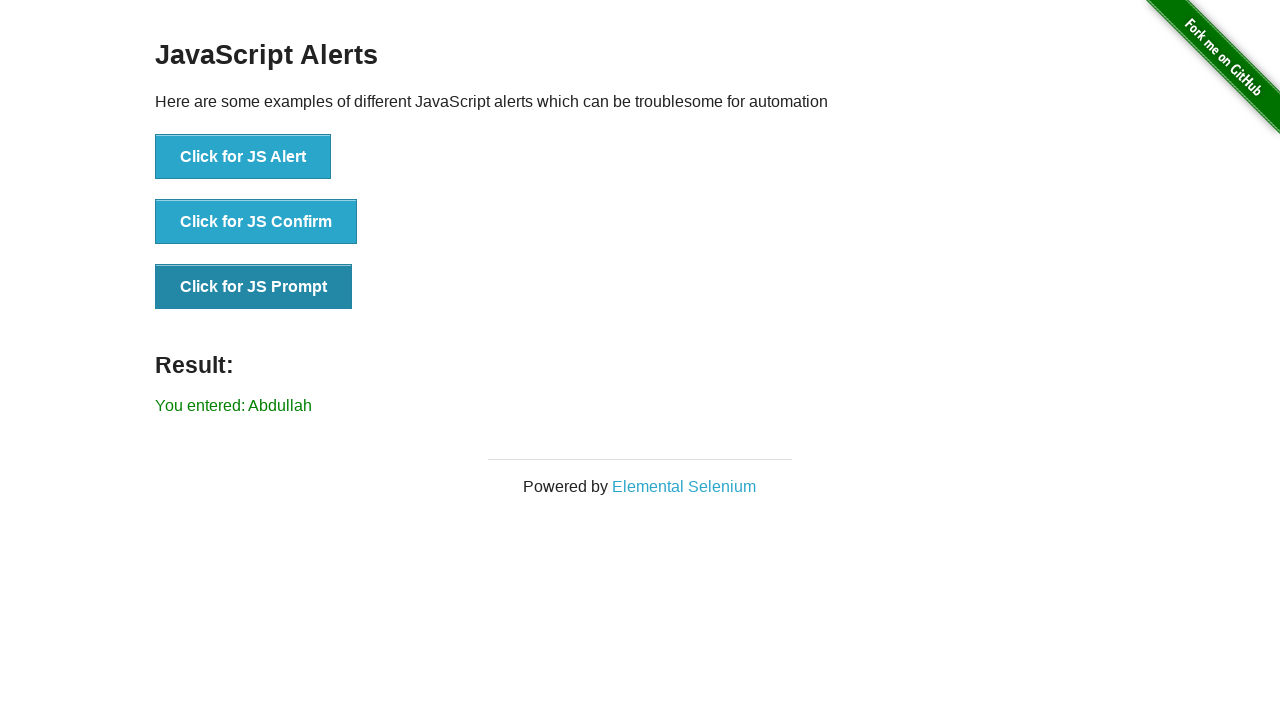

Verified that result text contains 'Abdullah'
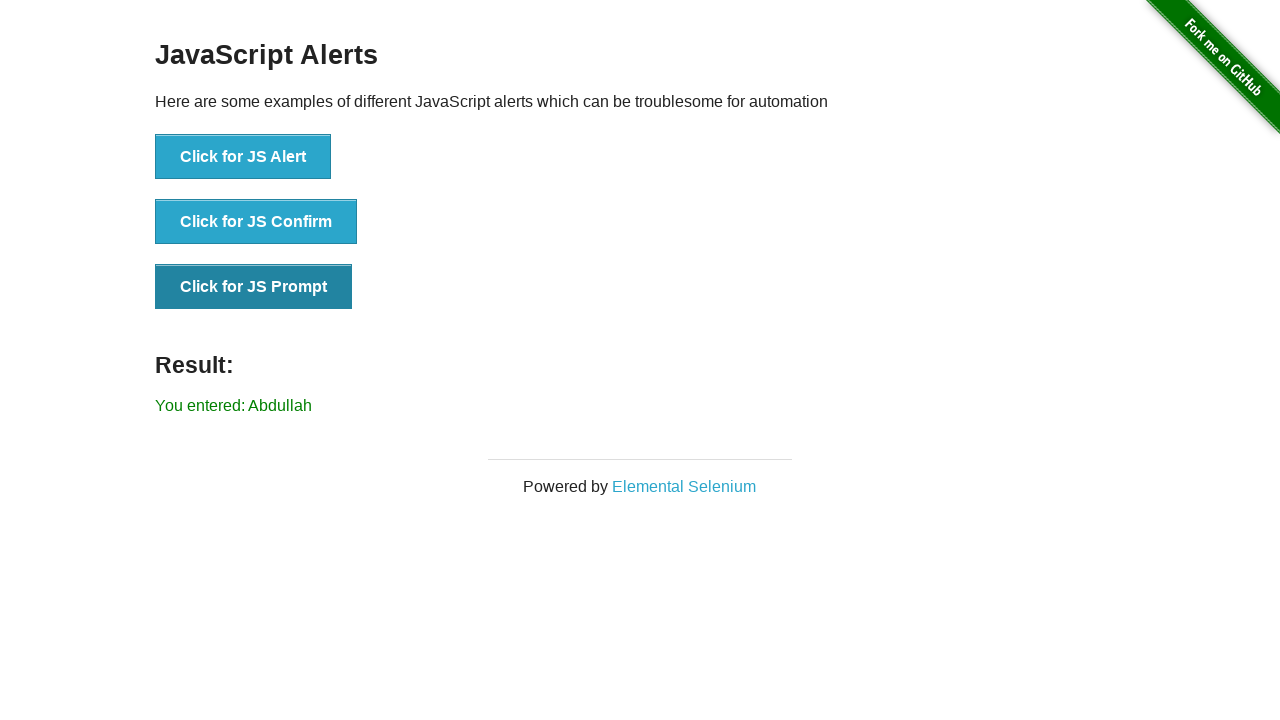

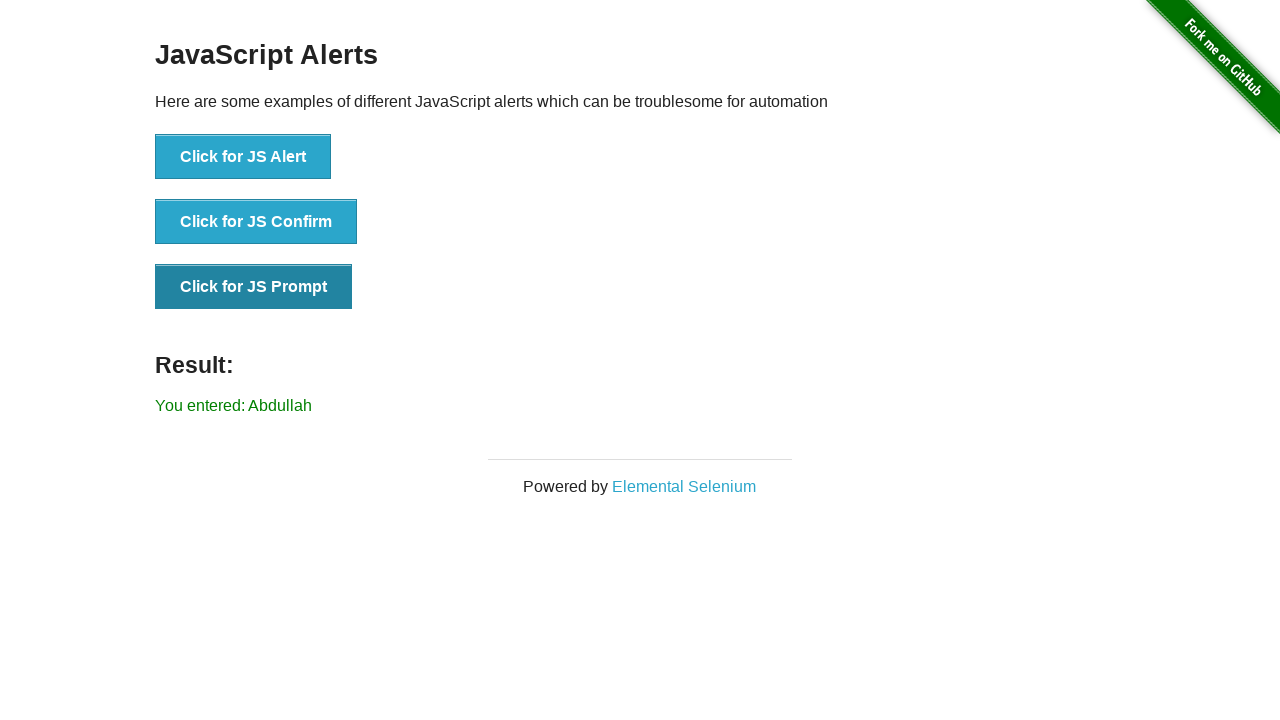